Tests alert handling functionality on a practice automation page by entering a name, triggering an alert button, accepting it, then triggering a confirm dialog and dismissing it

Starting URL: https://rahulshettyacademy.com/AutomationPractice/

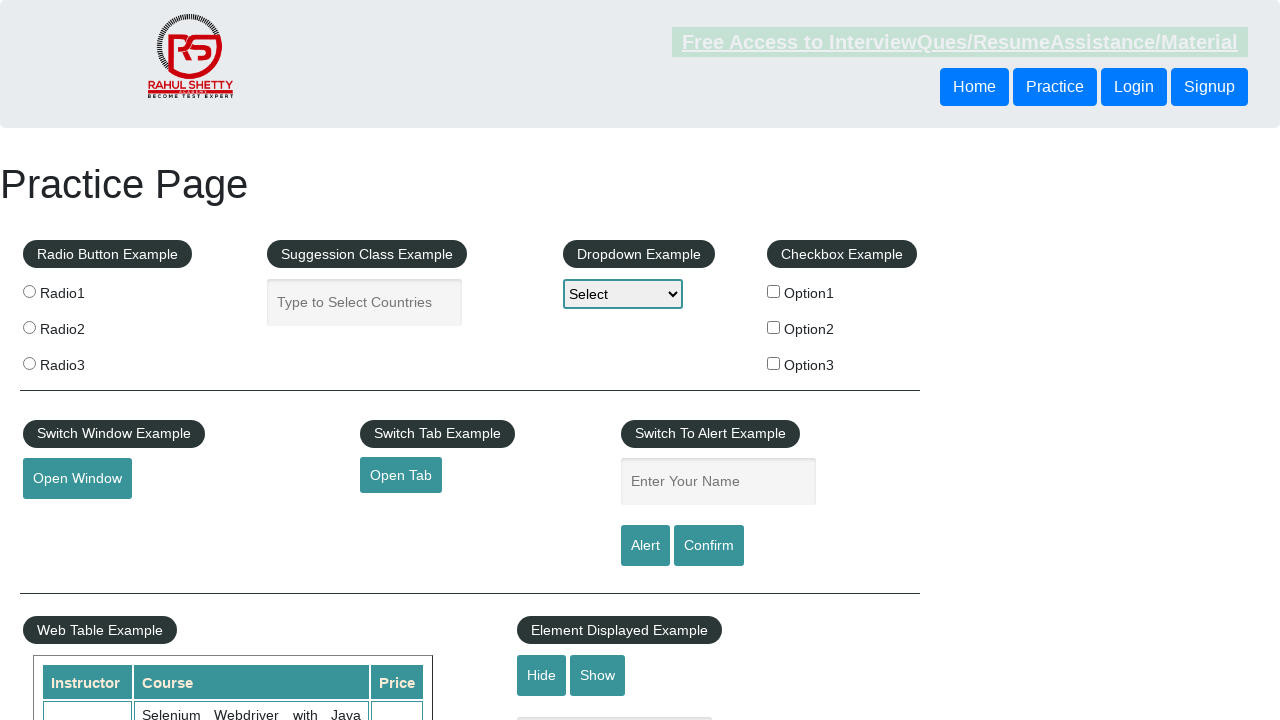

Navigated to AutomationPractice page
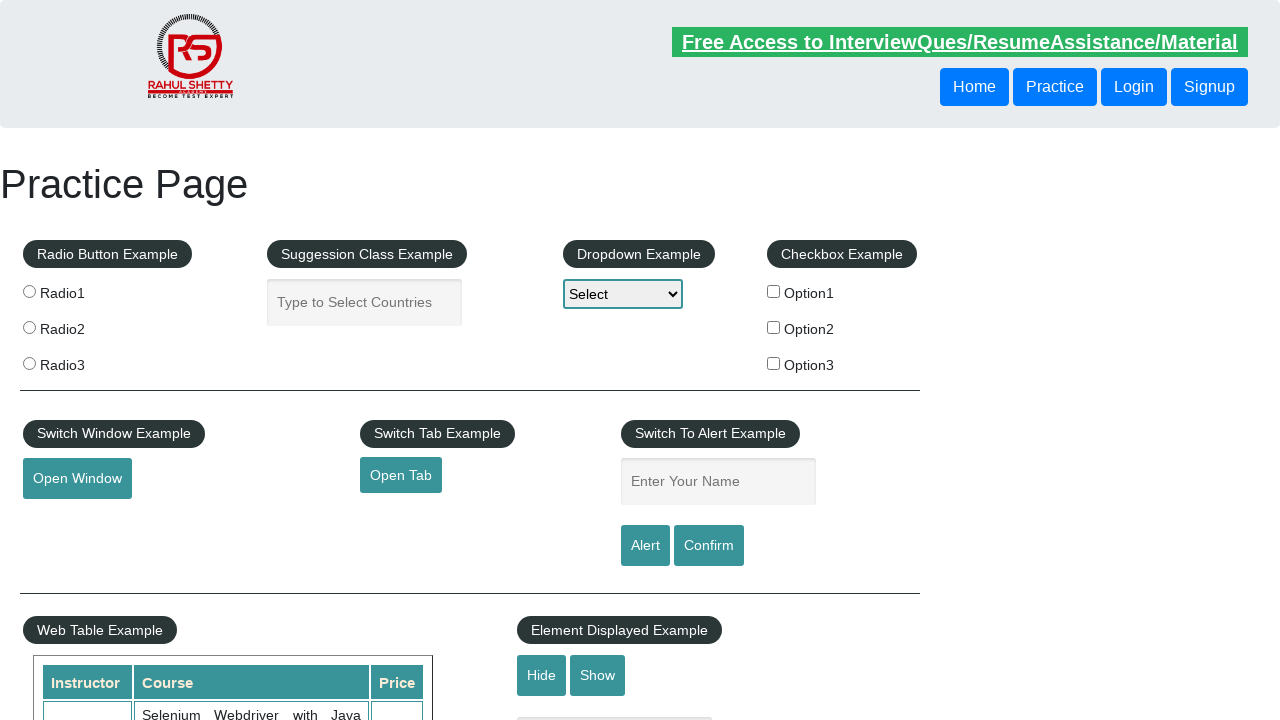

Filled name field with 'Marcus' on #name
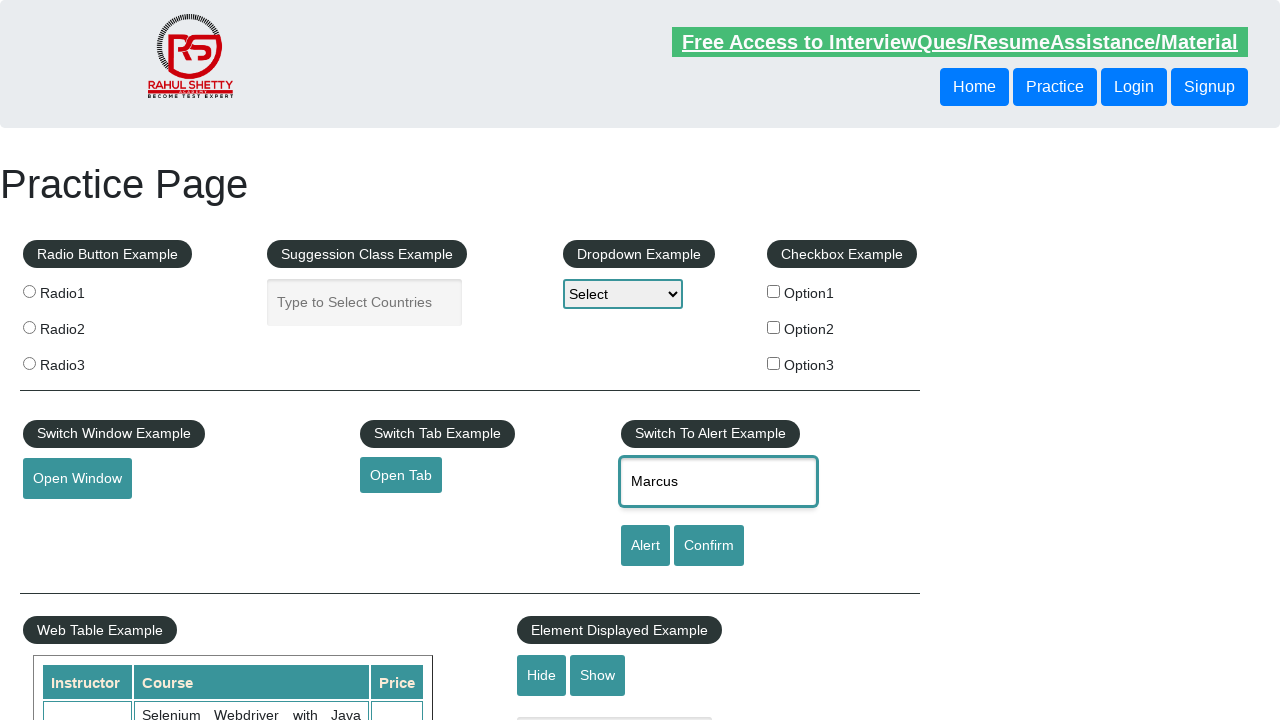

Clicked alert button and accepted the alert dialog at (645, 546) on #alertbtn
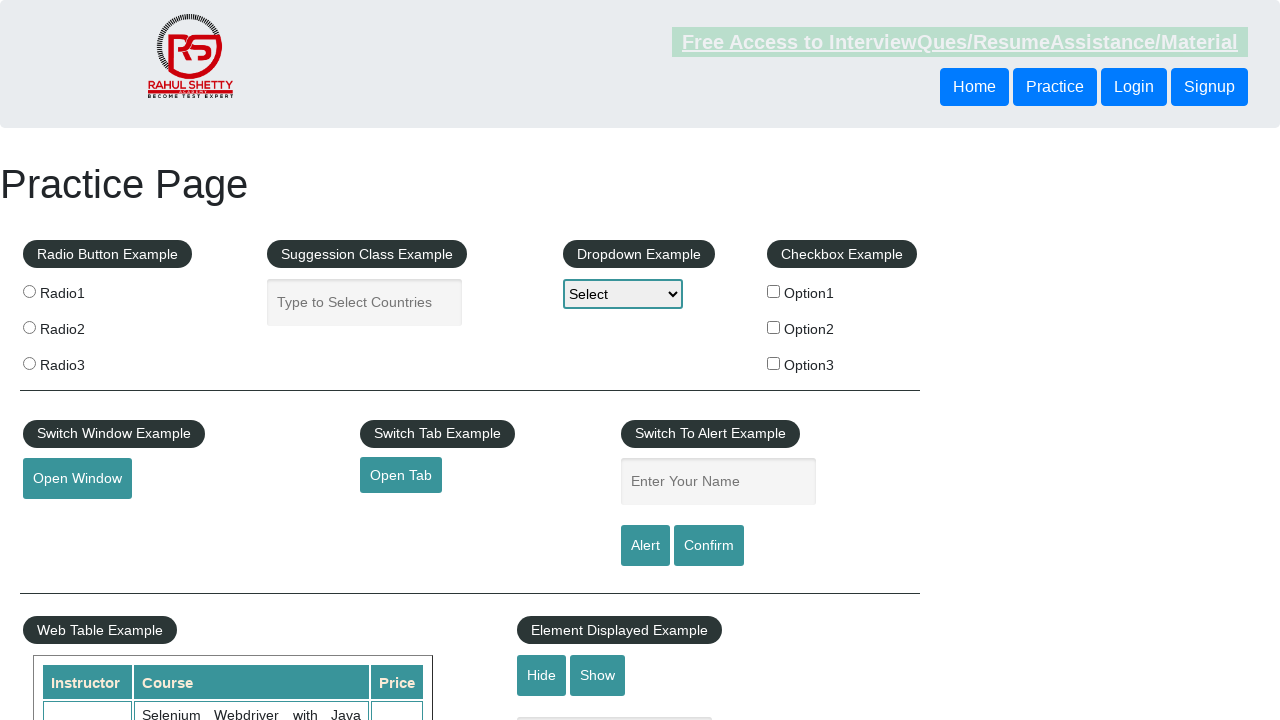

Waited 500ms for alert processing
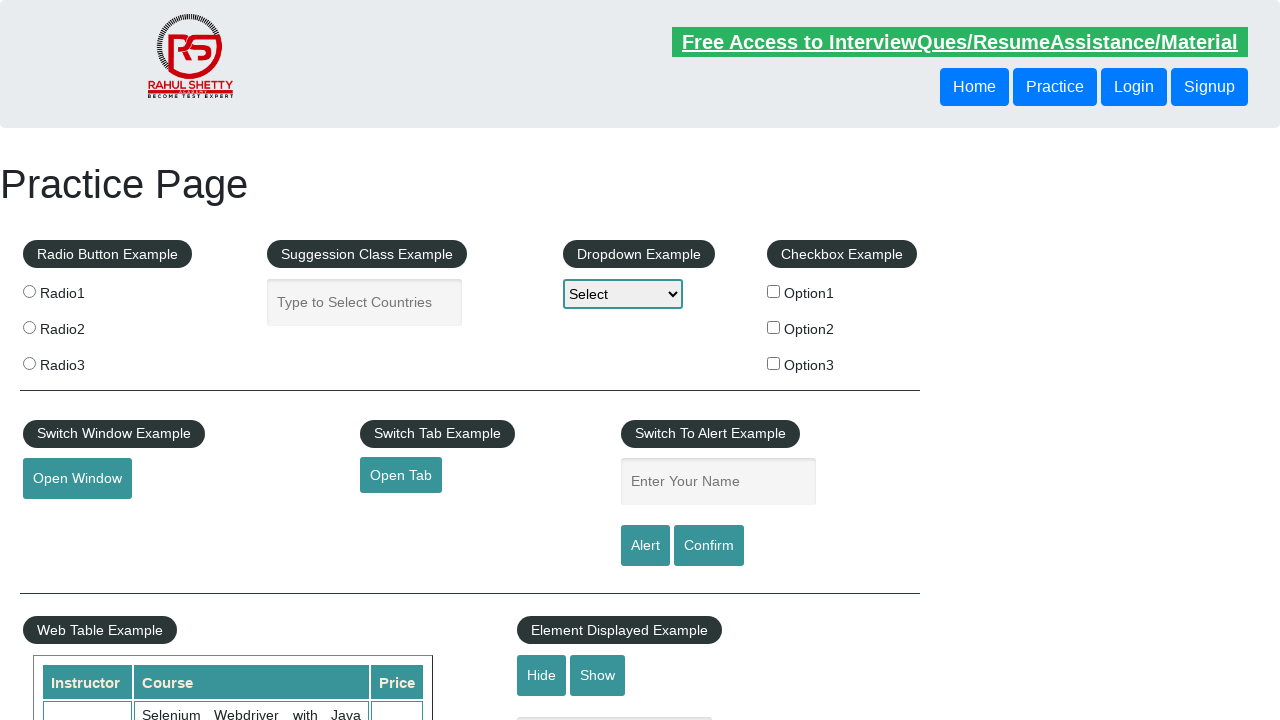

Clicked confirm button and dismissed the confirm dialog at (709, 546) on #confirmbtn
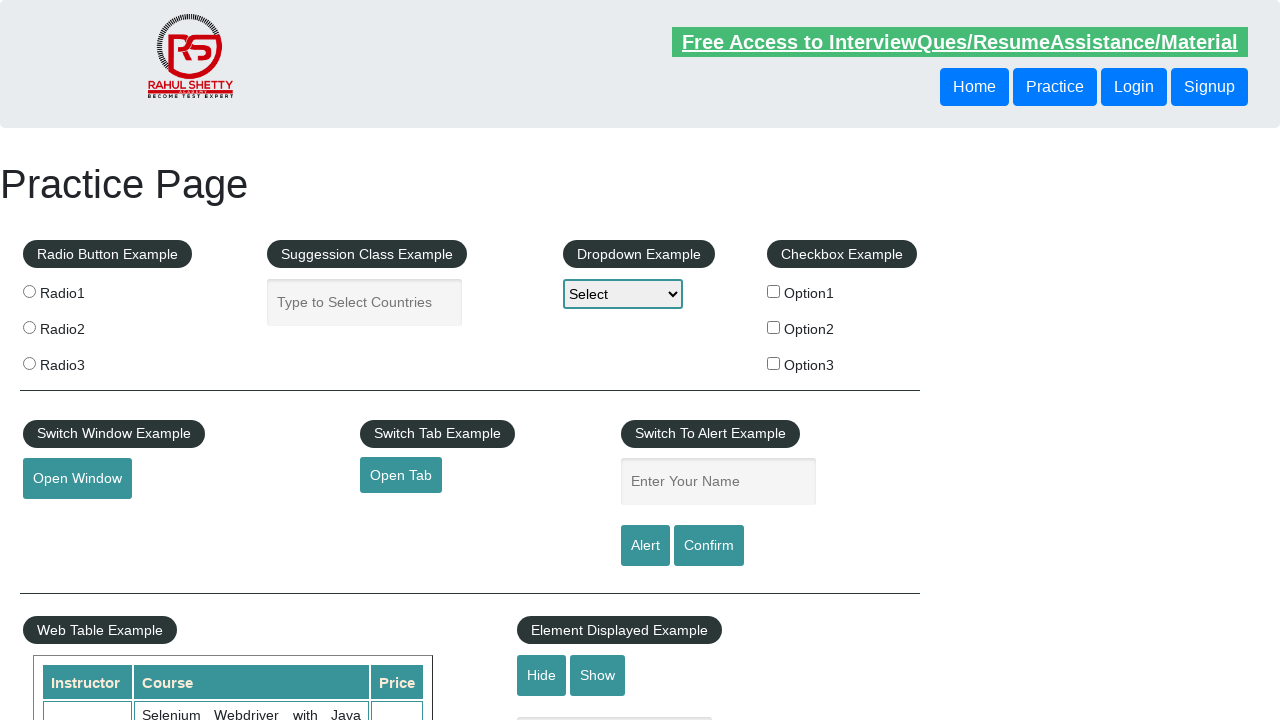

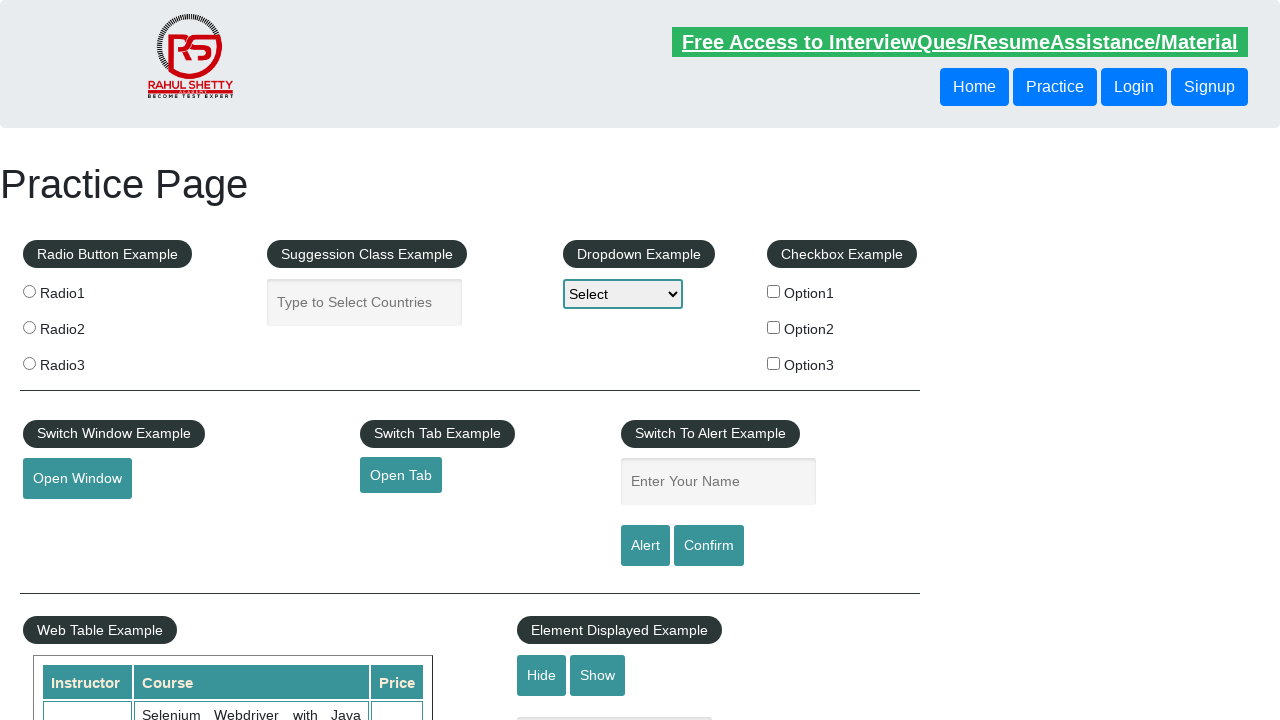